Tests page scrolling functionality by scrolling down 3000 pixels and then scrolling back up 3000 pixels on the Selenium website

Starting URL: https://www.selenium.dev/

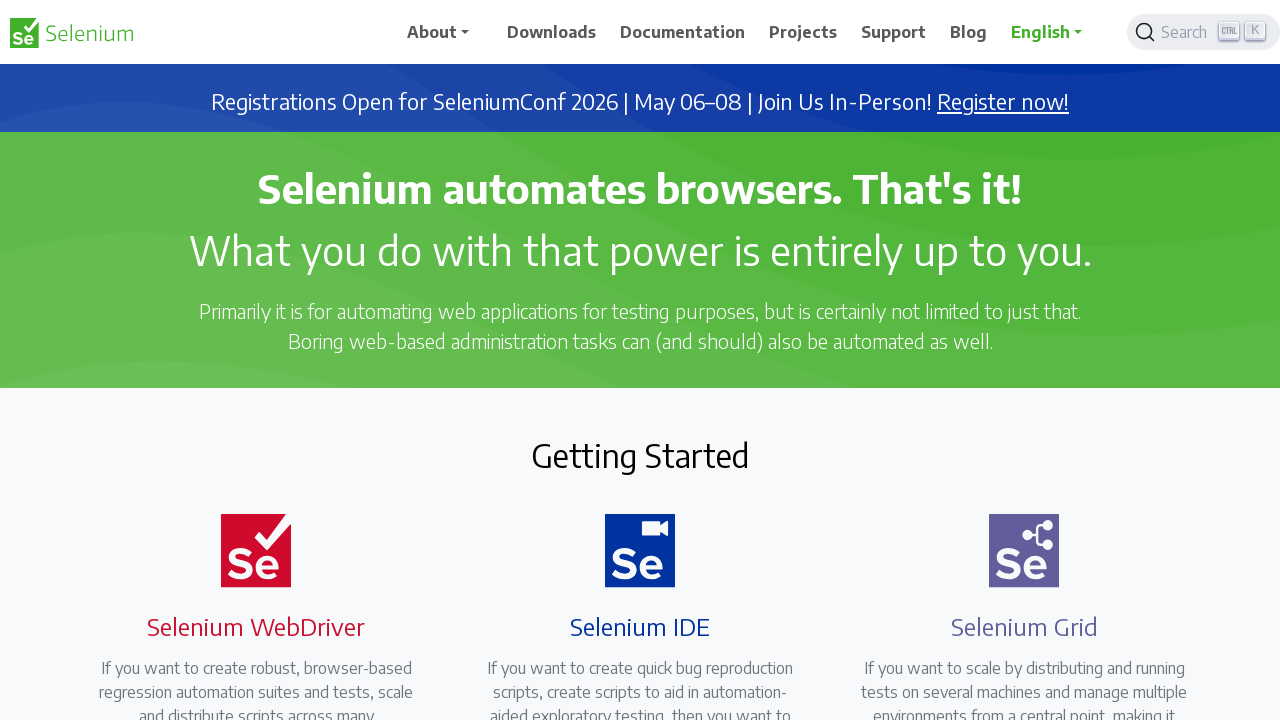

Navigated to Selenium website
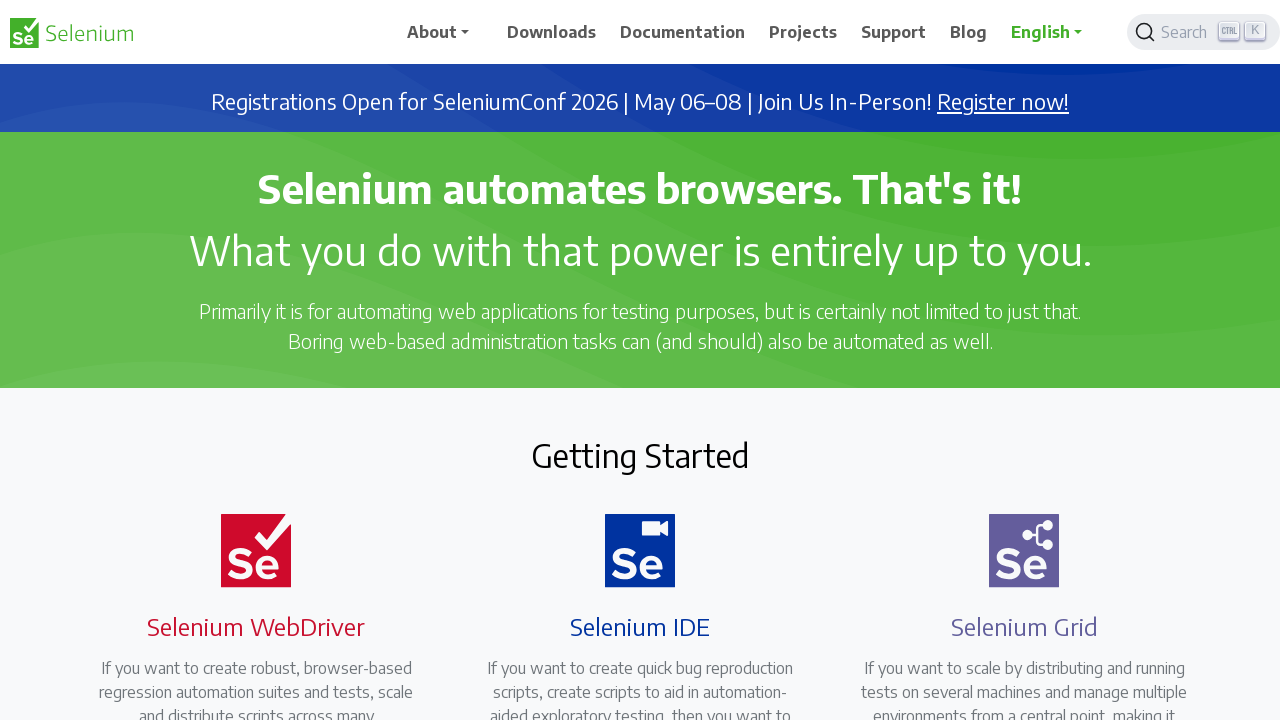

Scrolled down 3000 pixels
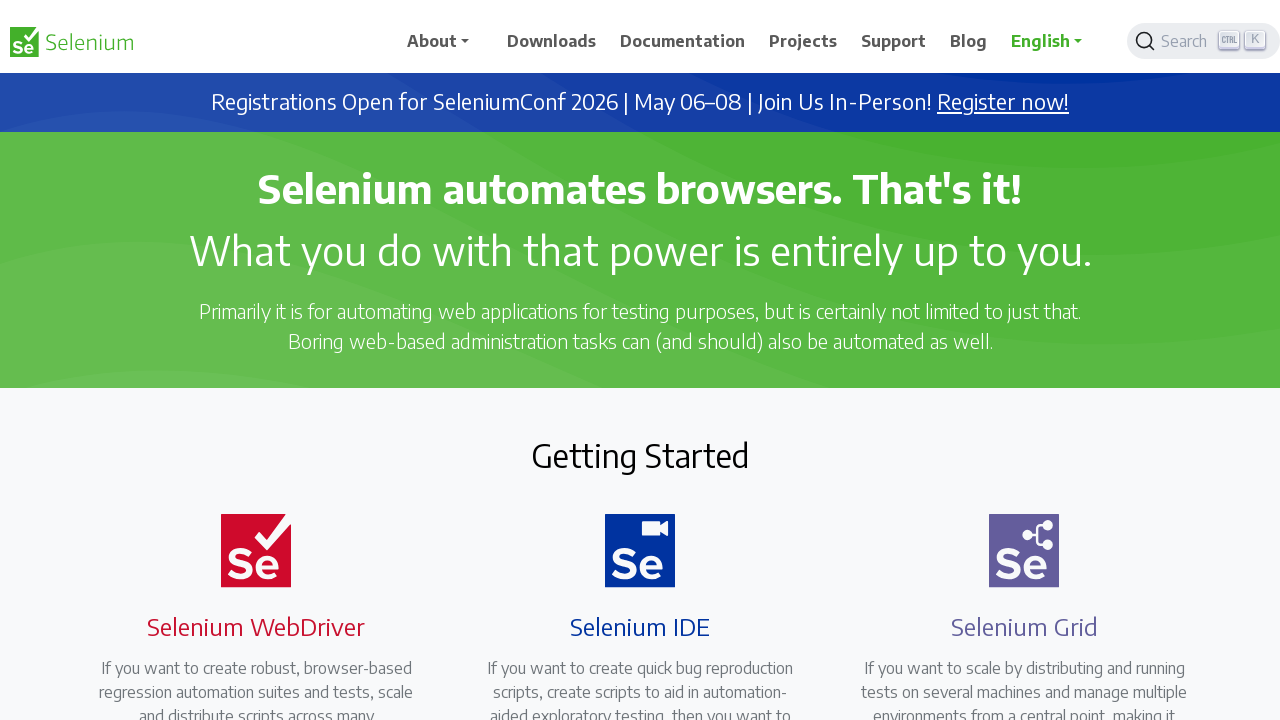

Waited 2 seconds to observe scroll
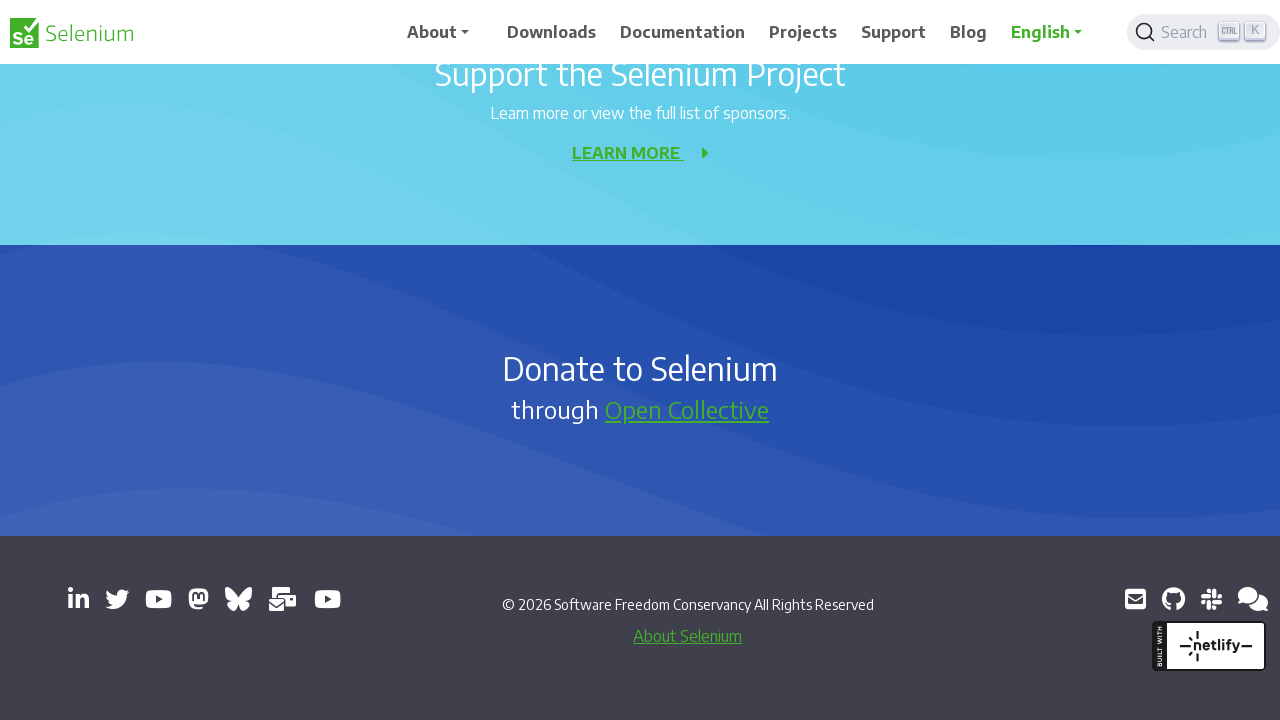

Scrolled back up 3000 pixels
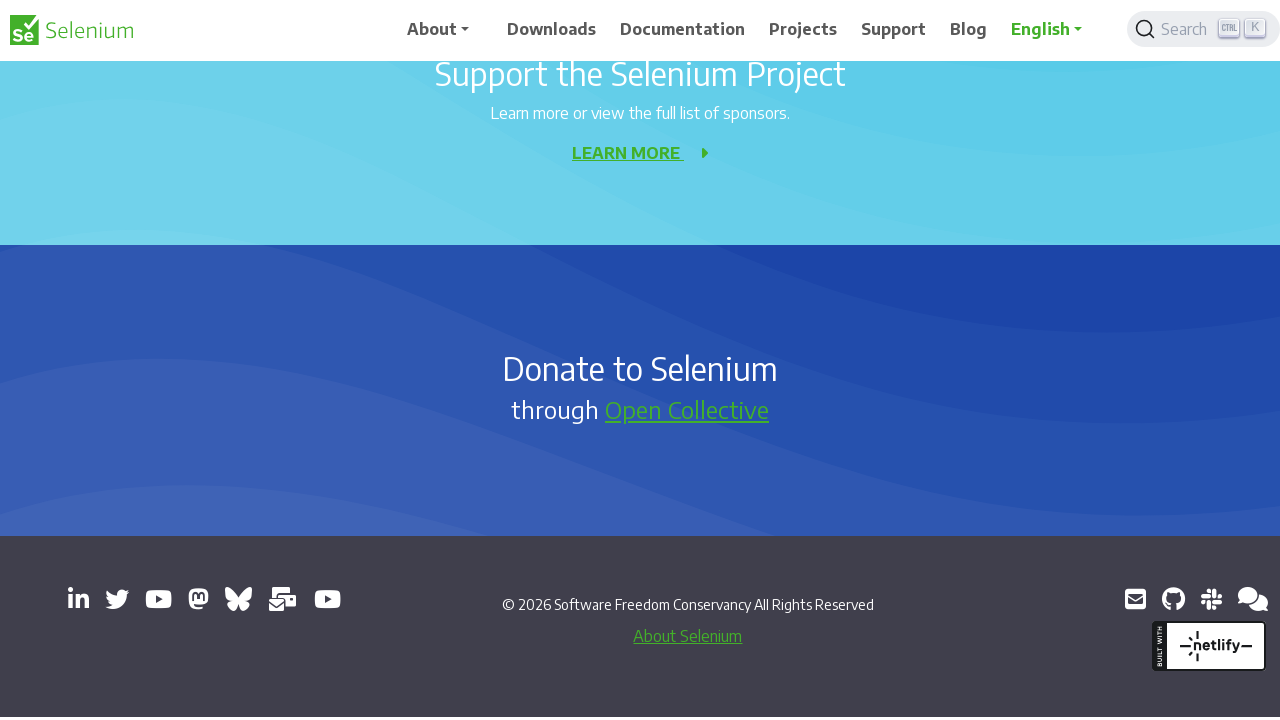

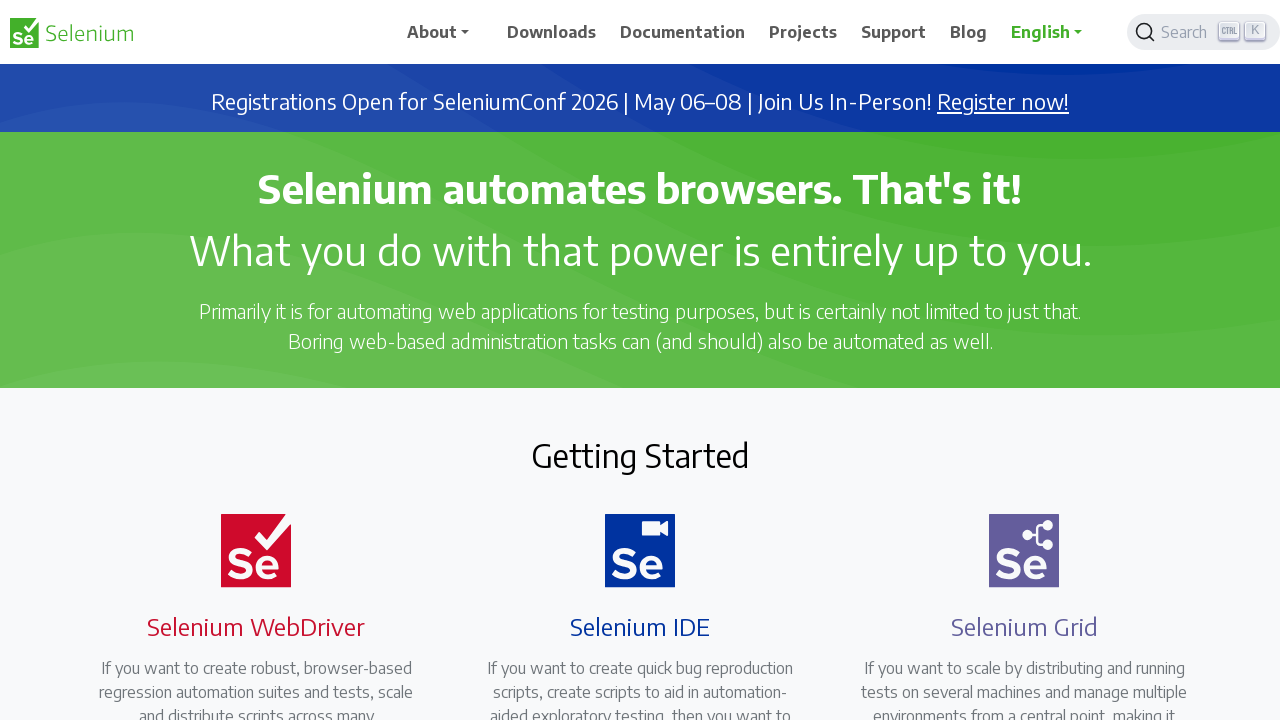